Tests drag and drop functionality by navigating through UI Testing Concepts, accessing Mouse Actions and Drag & Drop sections, then dragging items to their appropriate categories (Mobile Accessories and Laptop Accessories)

Starting URL: https://demoapps.qspiders.com/

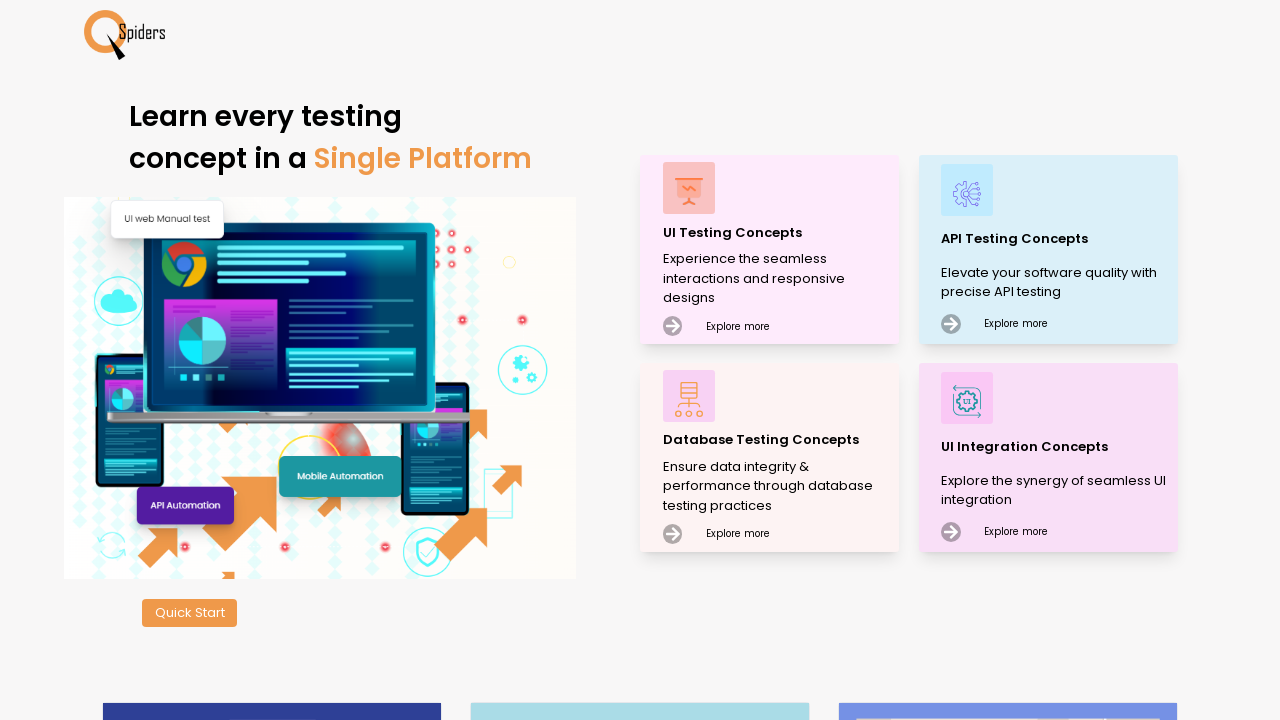

Clicked on UI Testing Concepts at (778, 232) on xpath=//p[text()='UI Testing Concepts']
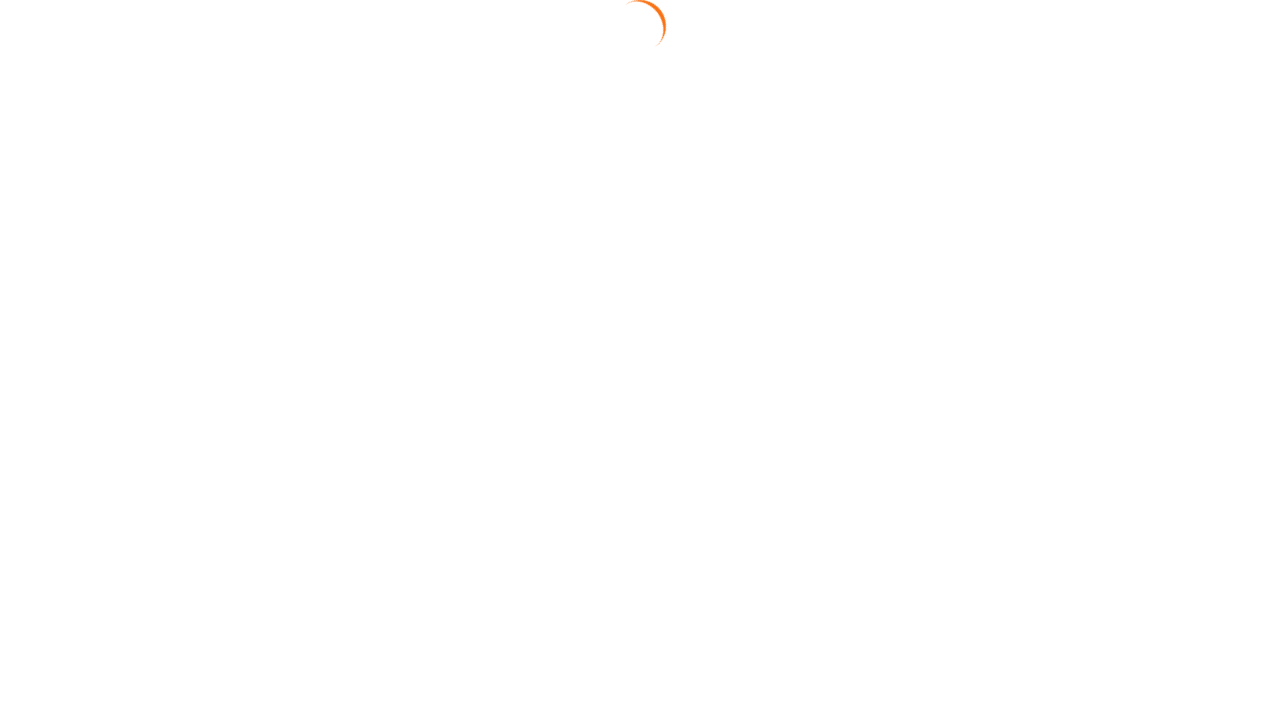

Hovered over Web Elements section at (64, 140) on xpath=//section[text()='Web Elements']
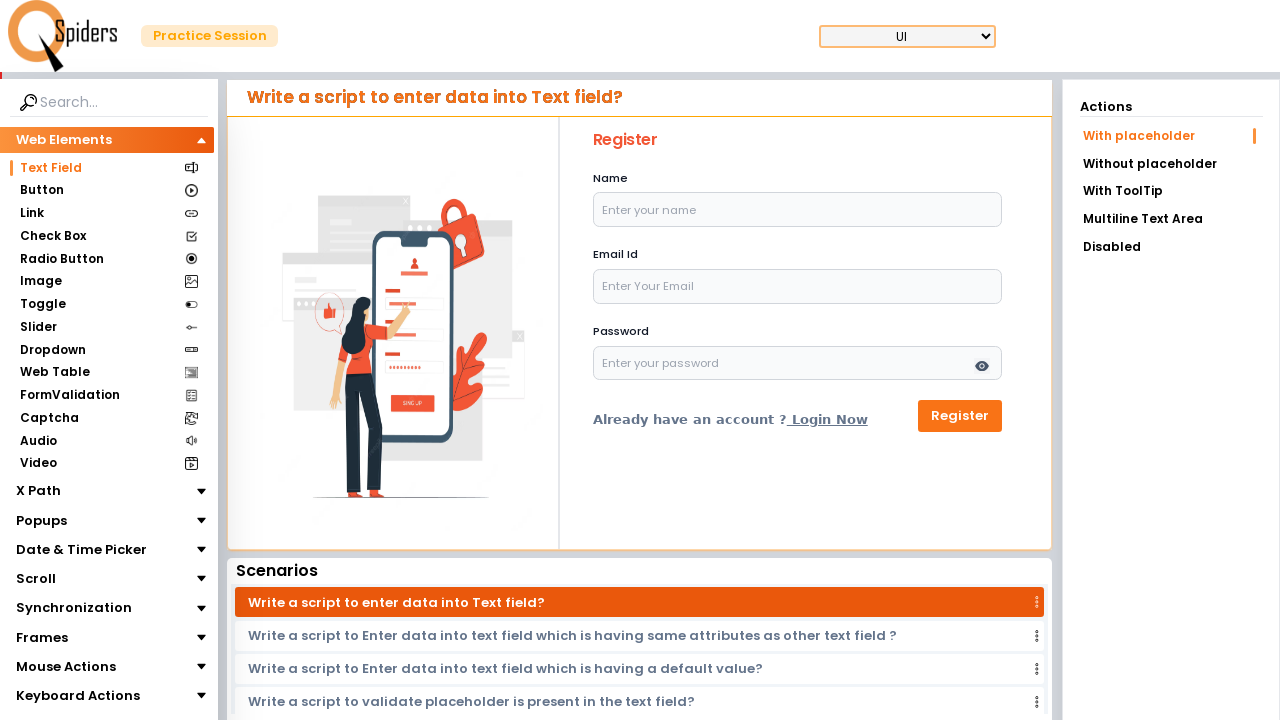

Scrolled Mouse Actions section into view
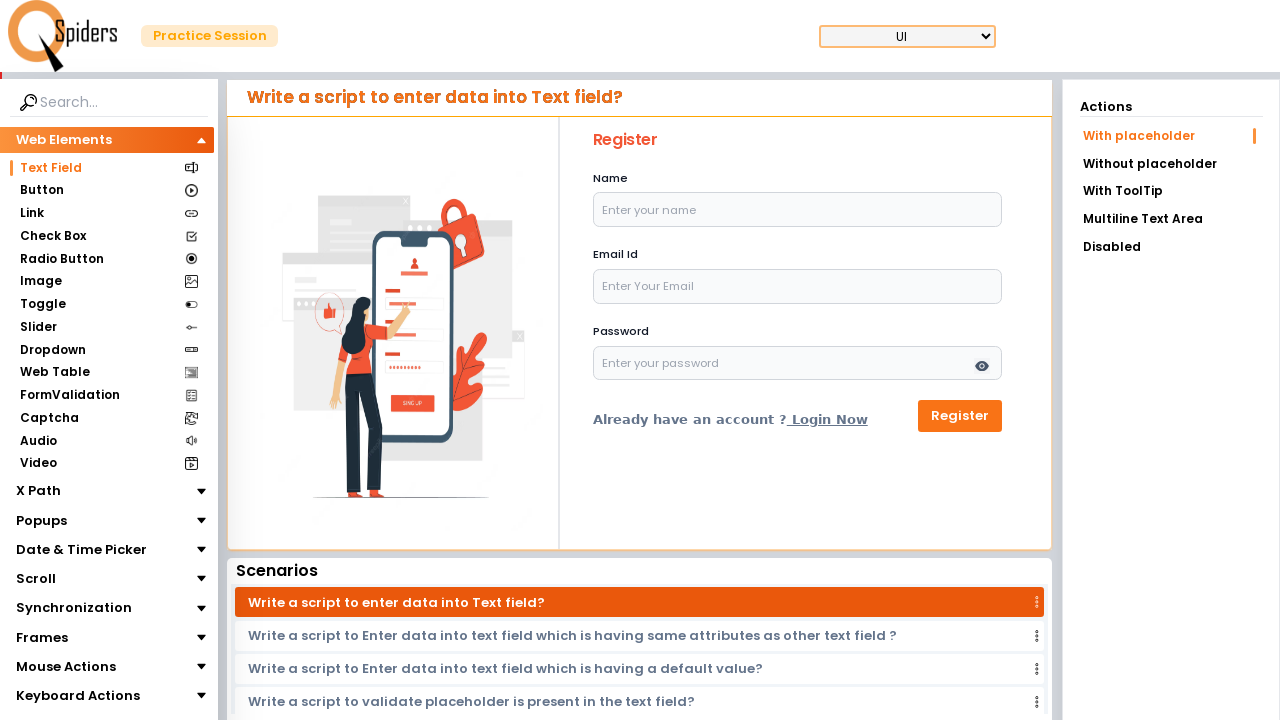

Clicked on Mouse Actions section at (66, 667) on xpath=//section[text()='Mouse Actions']
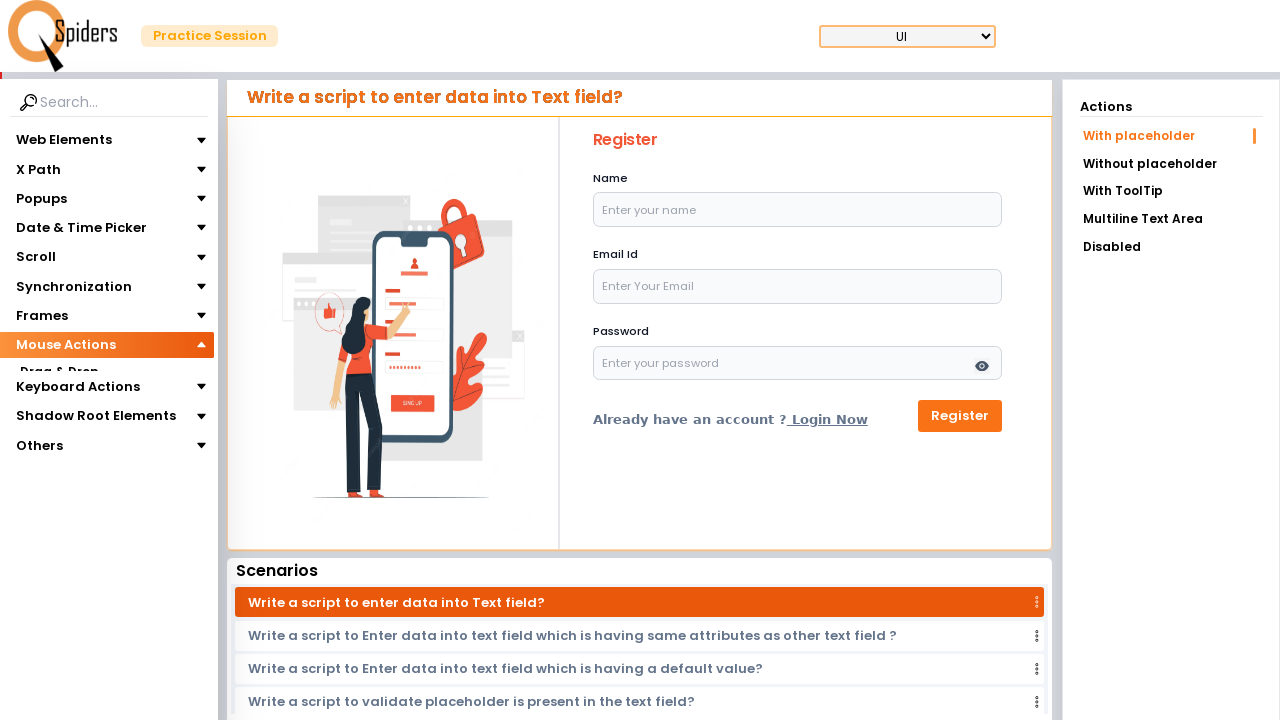

Clicked on Drag & Drop section at (59, 373) on xpath=//section[text()='Drag & Drop']
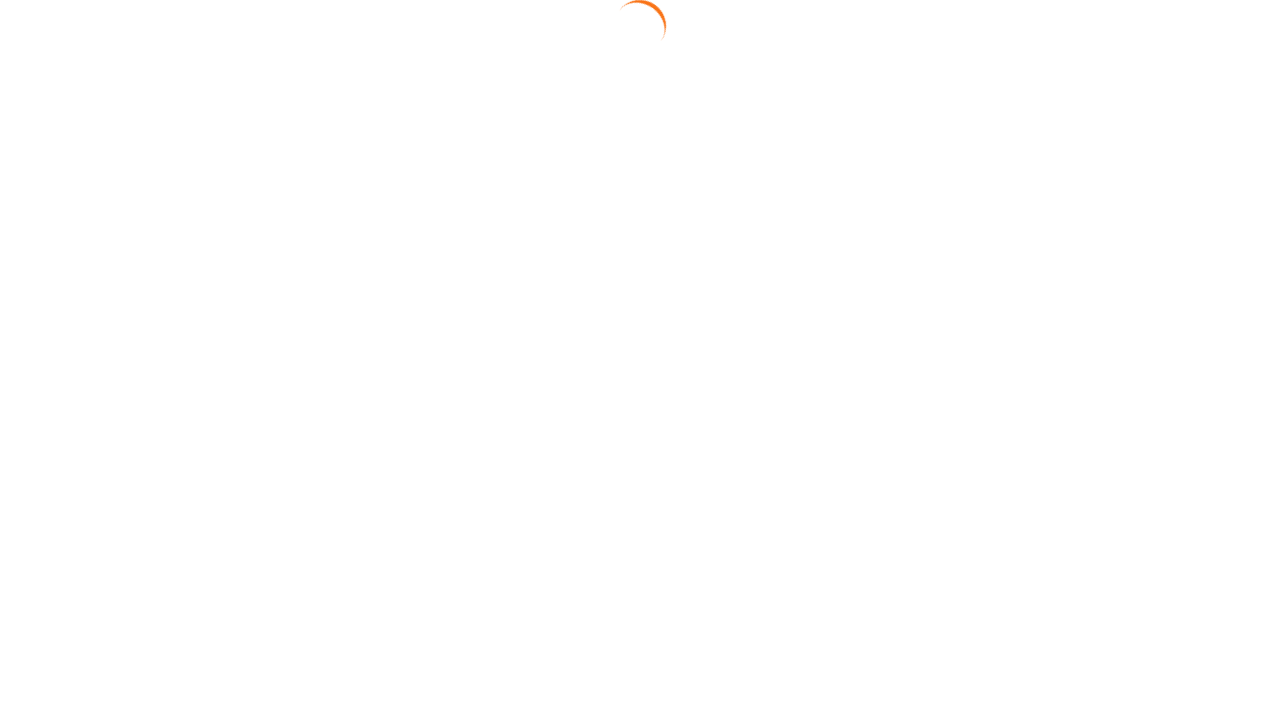

Clicked on Drag Position link at (1171, 193) on text=Drag Position
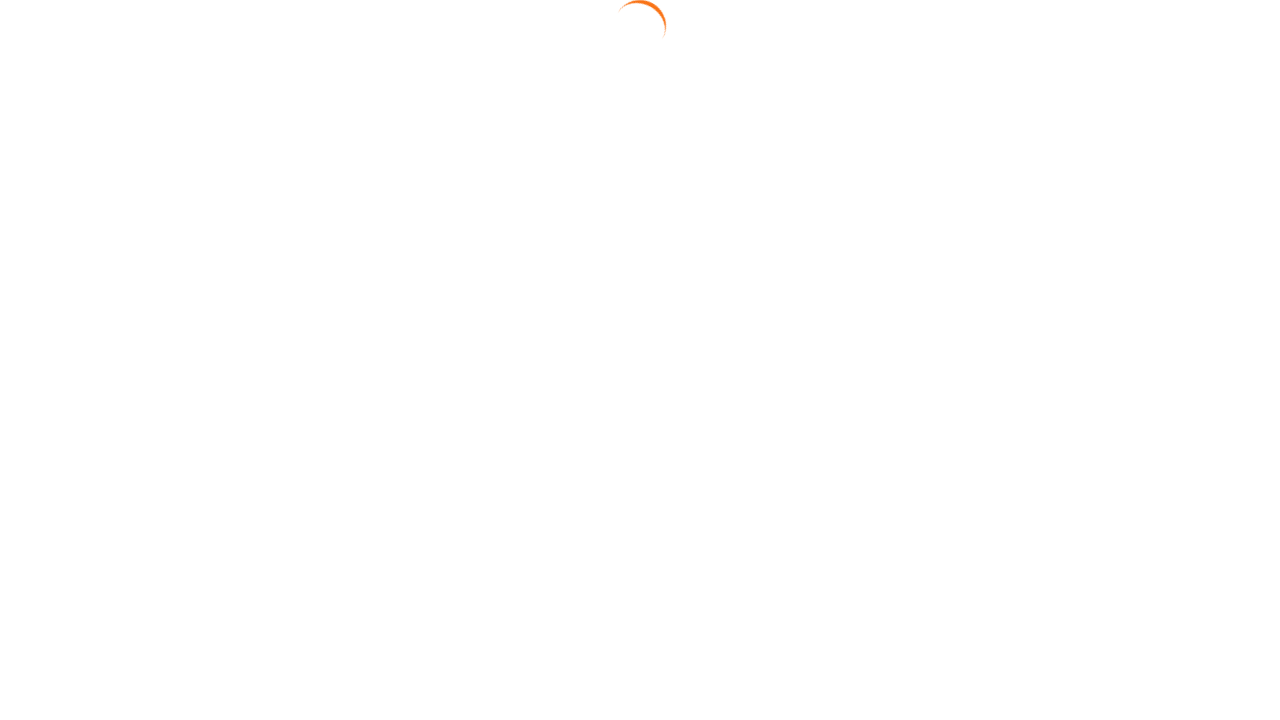

Draggable elements loaded
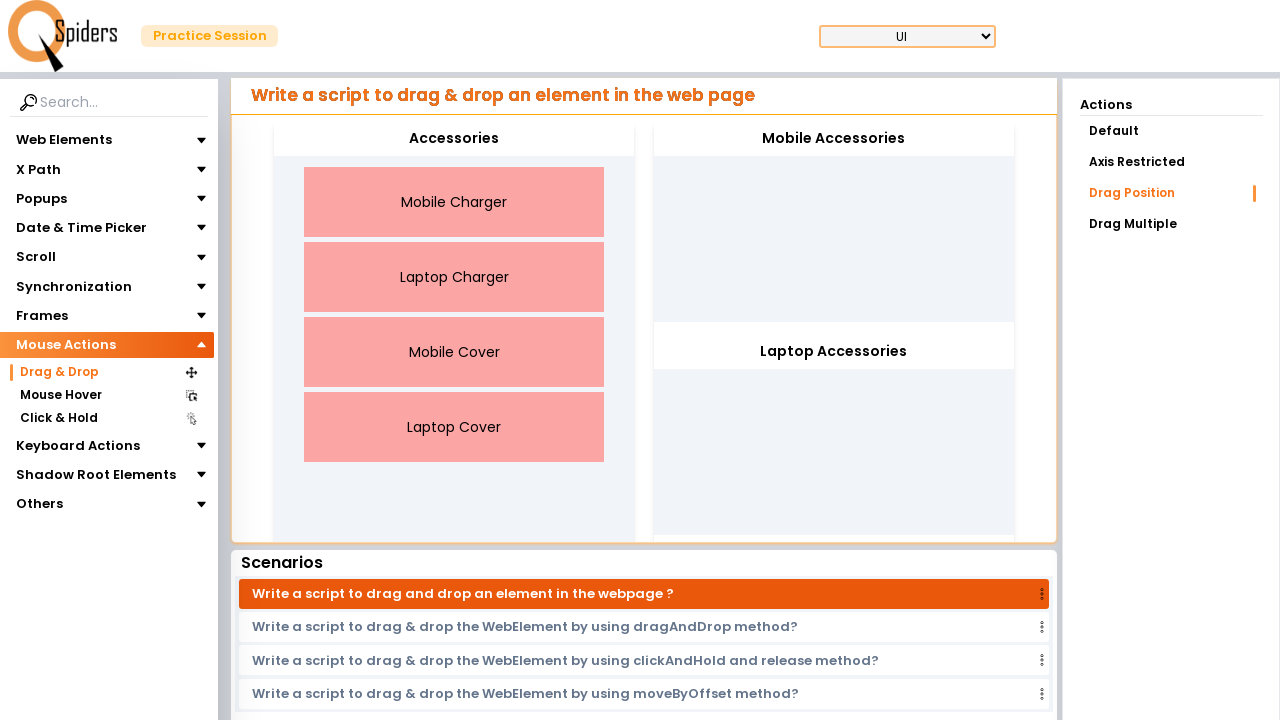

Located target drop zones for Laptop and Mobile Accessories
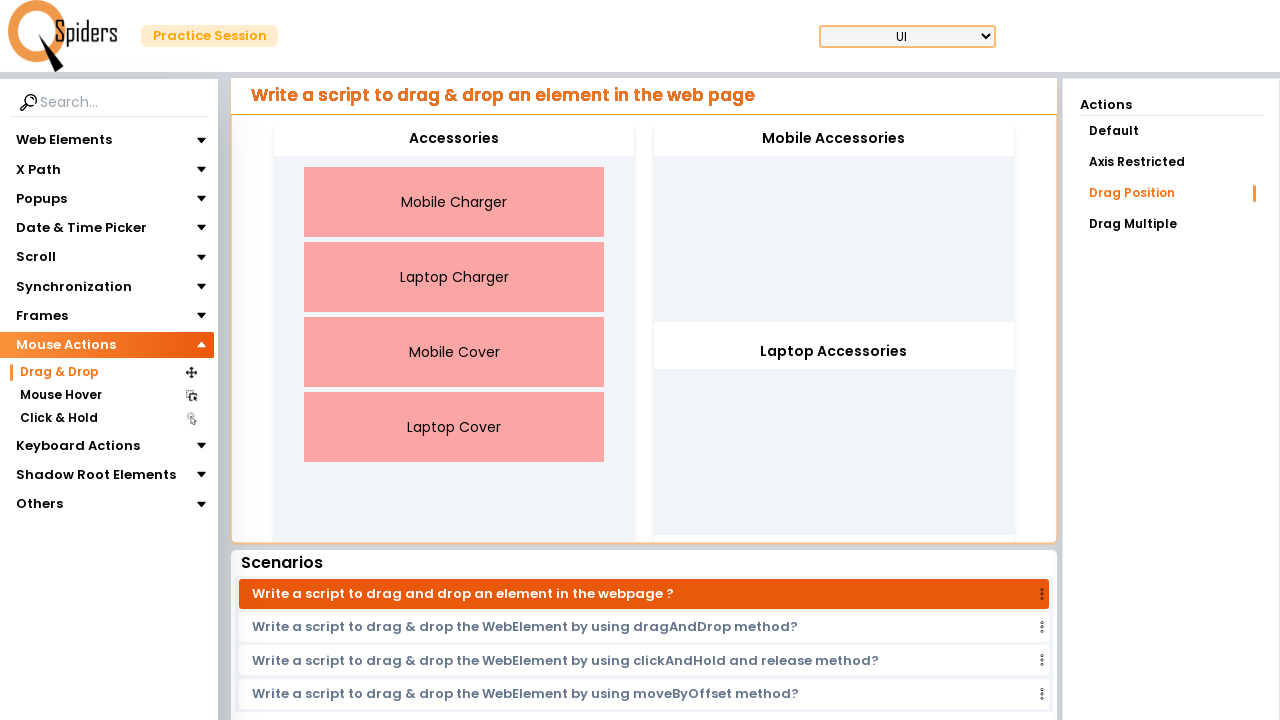

Dragged 'Mobile Charger' to Mobile Accessories at (834, 139)
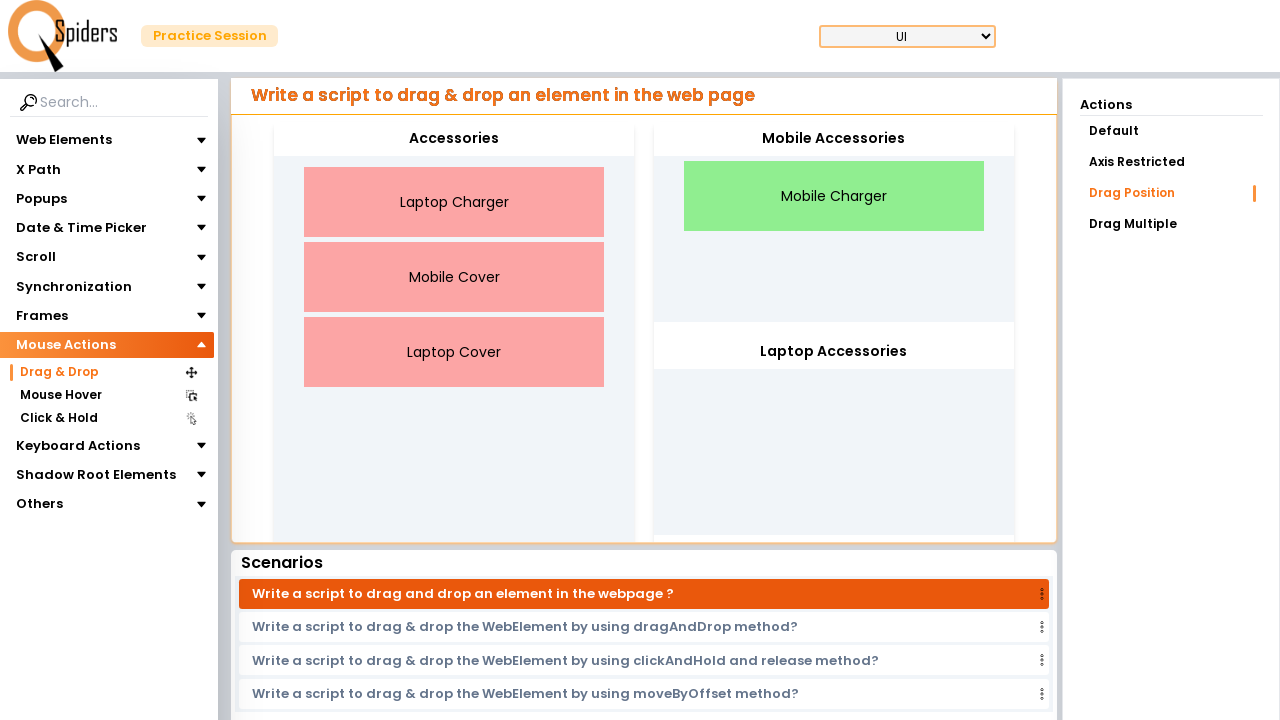

Dragged 'Mobile Cover' to Mobile Accessories at (834, 139)
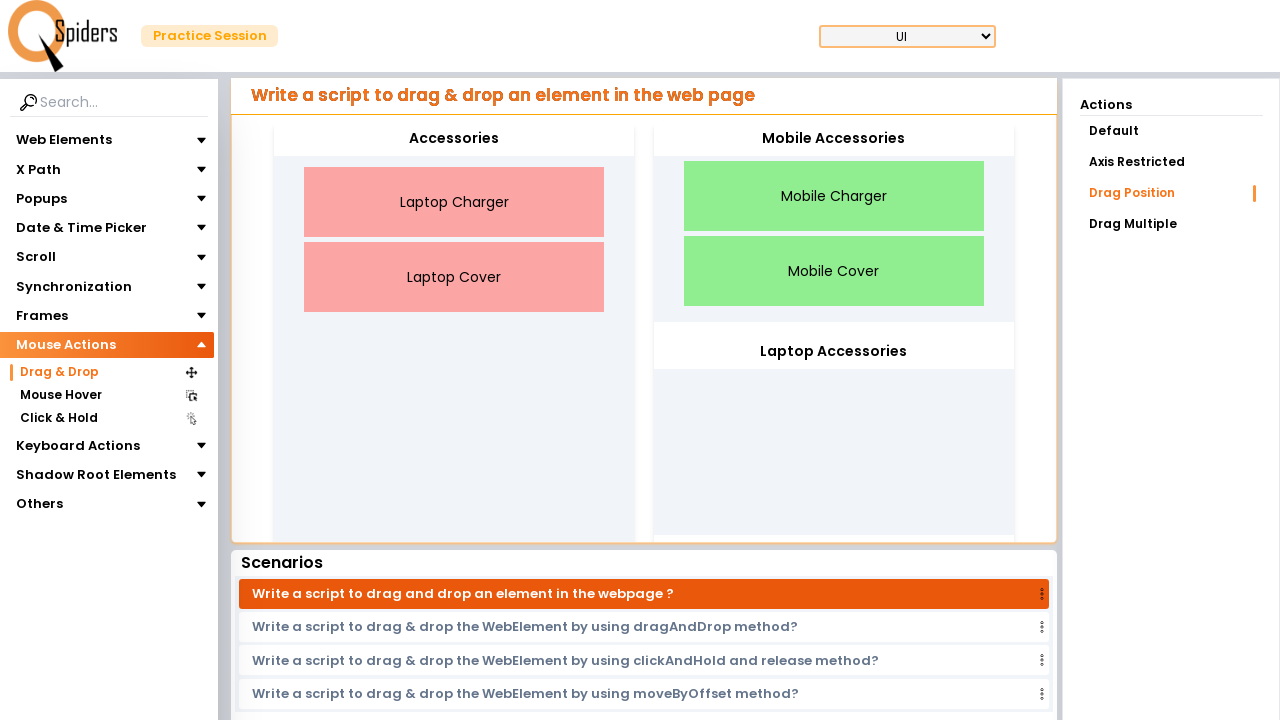

Dragged 'Mobile Charger' to Mobile Accessories at (834, 139)
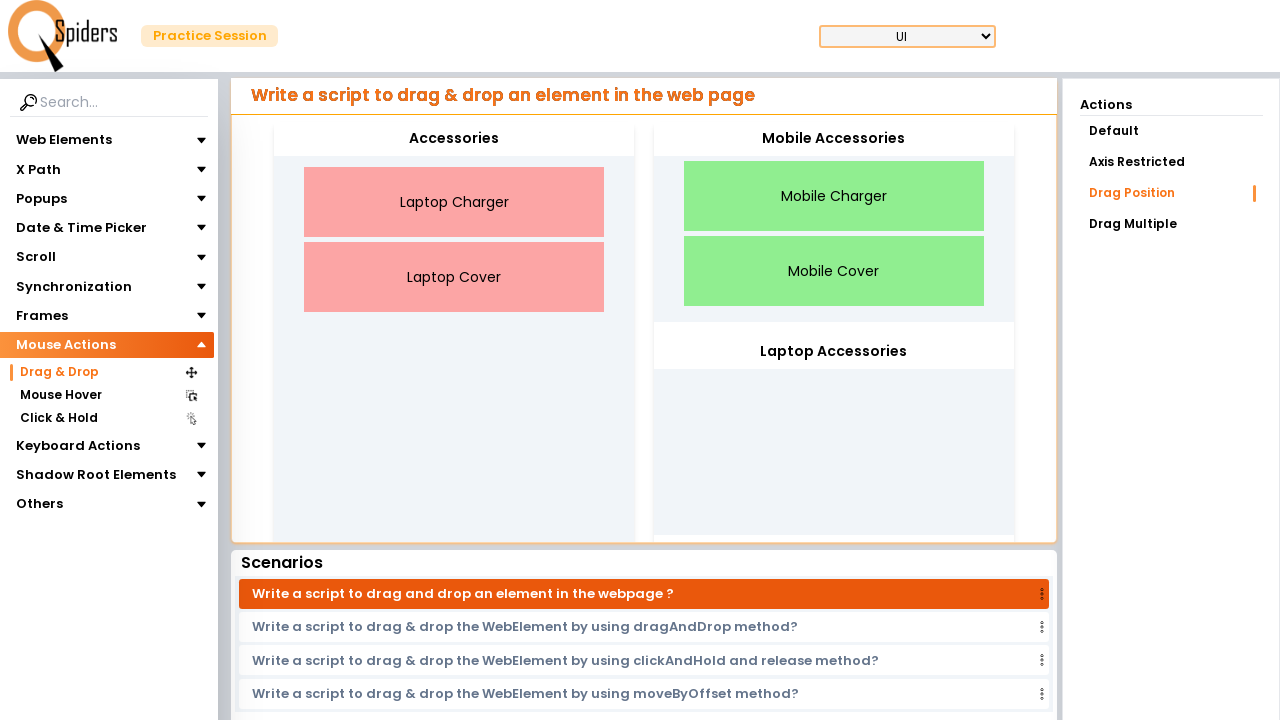

Dragged 'Mobile Cover' to Mobile Accessories at (834, 139)
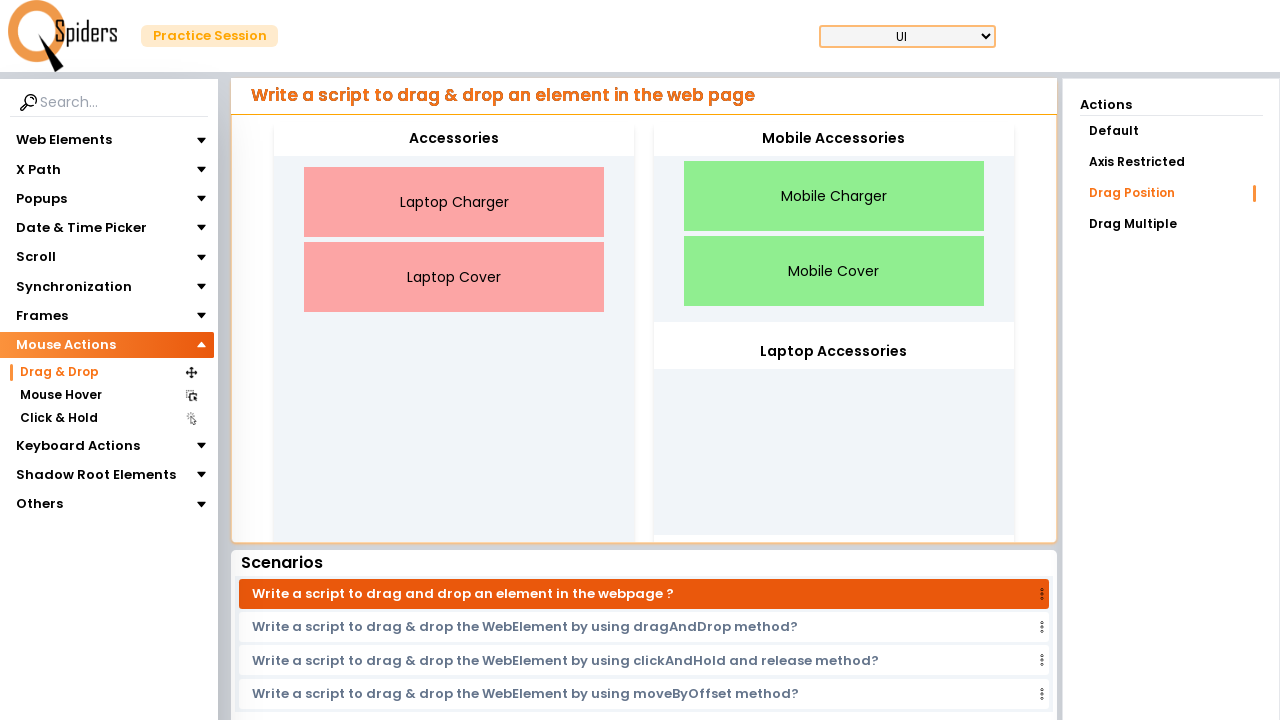

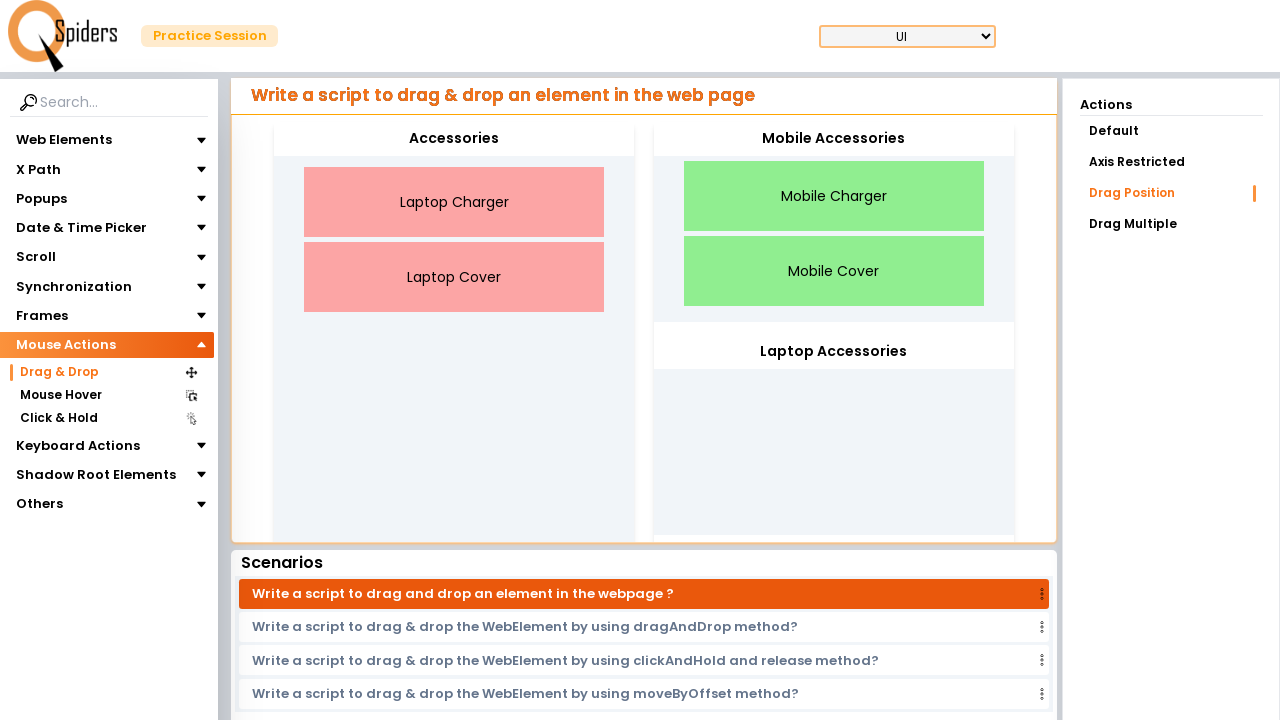